Tests a calculator web application by performing addition (3+4=7) and subtraction (3-4=-1) operations, verifying the results are displayed correctly.

Starting URL: https://safatelli.github.io/tp-test-logiciel/assets/calc.html

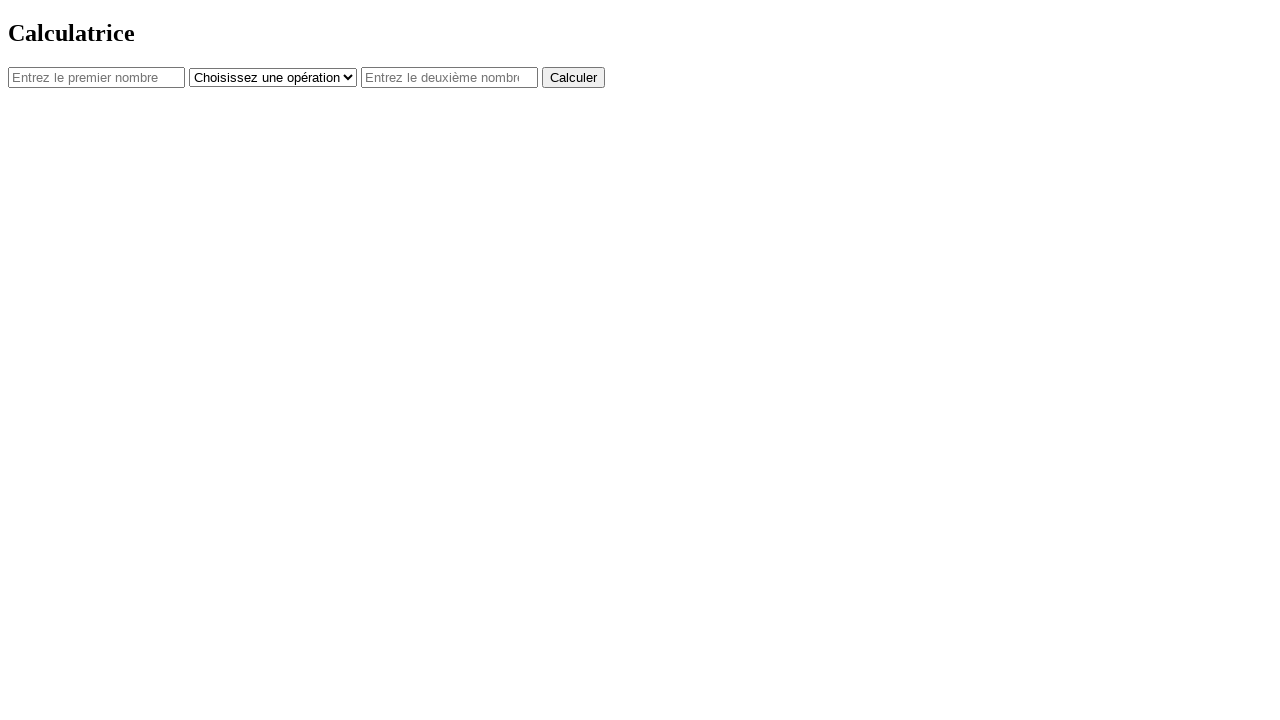

Clicked on first number input field at (96, 77) on #num1
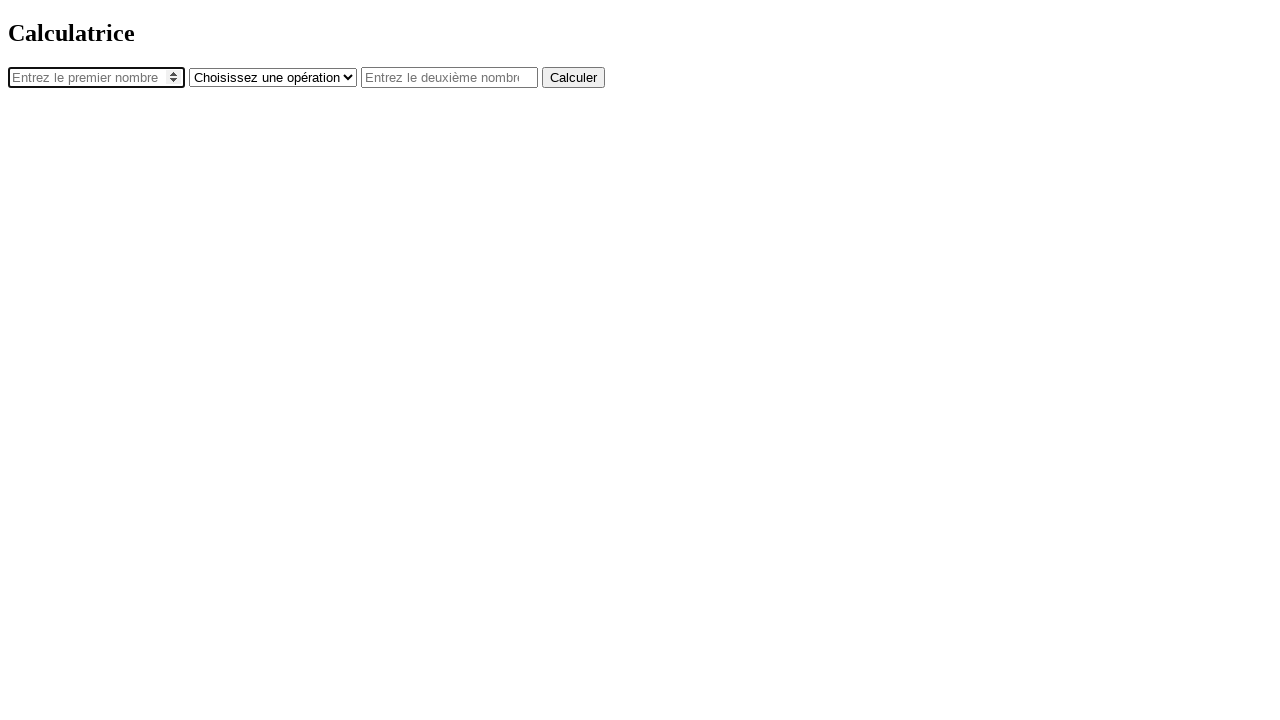

Entered 3 in first number input on #num1
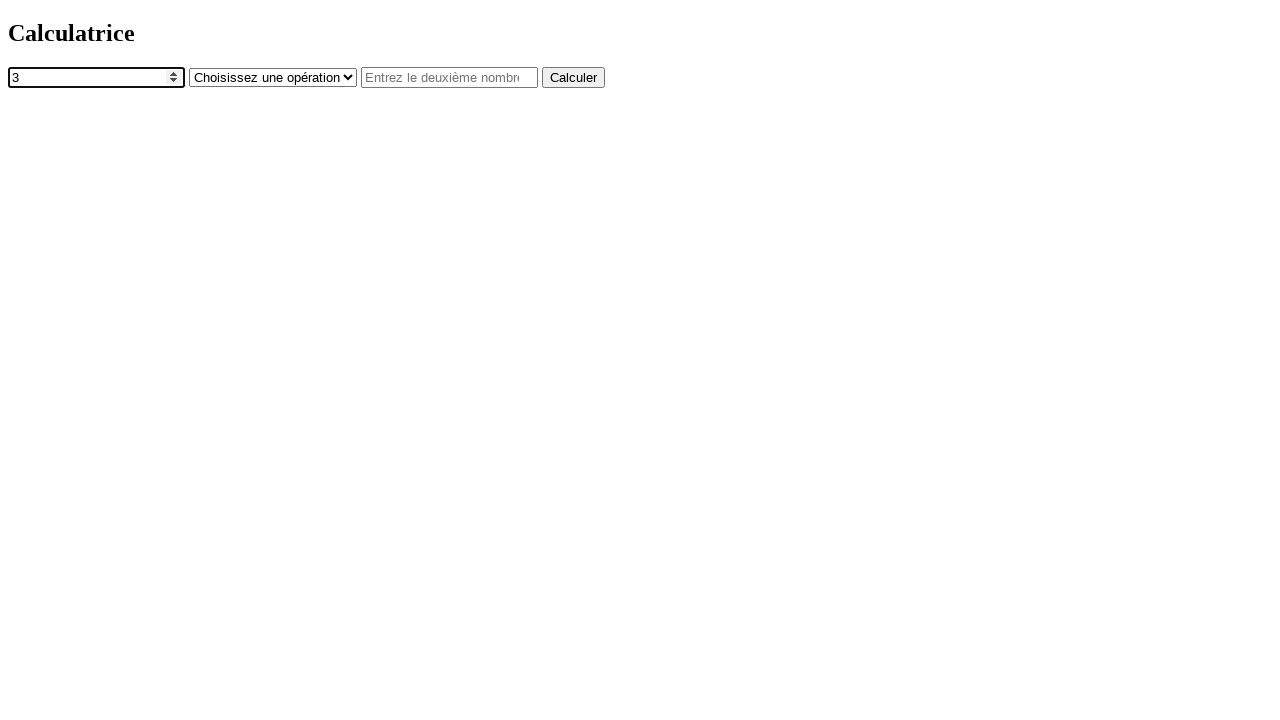

Clicked on operator dropdown at (273, 77) on #operator
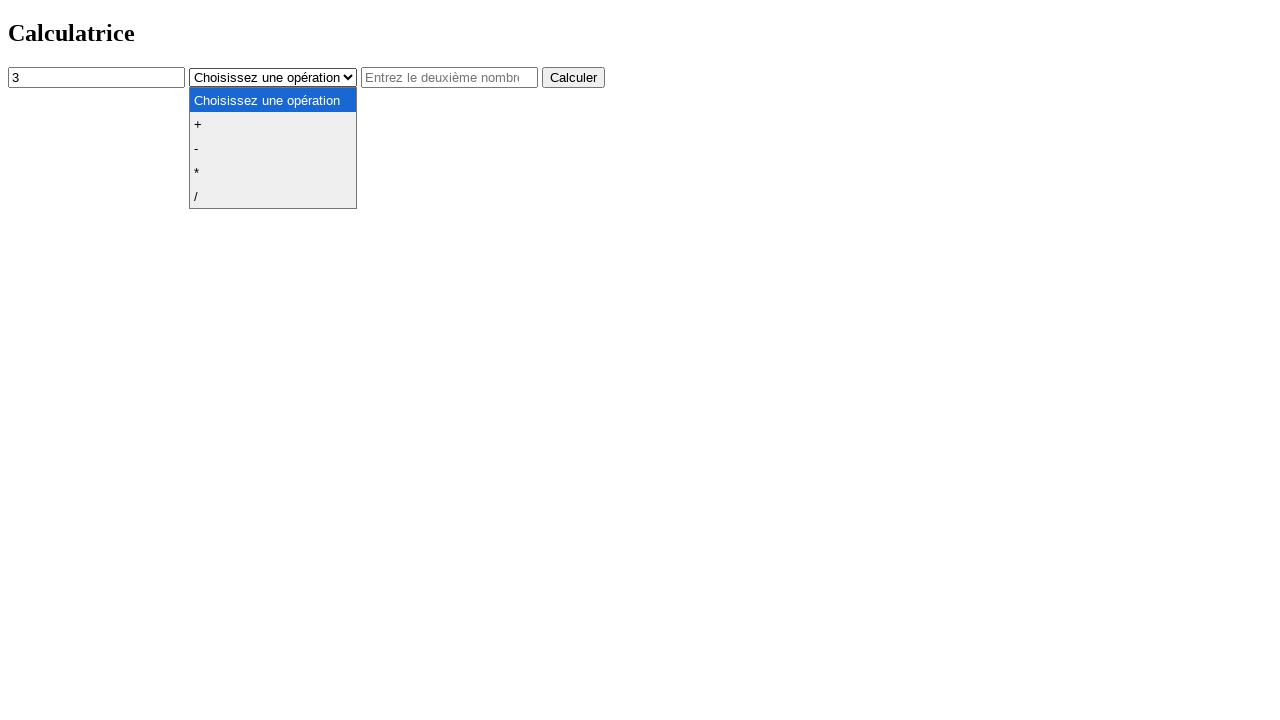

Selected addition operator (+) on #operator
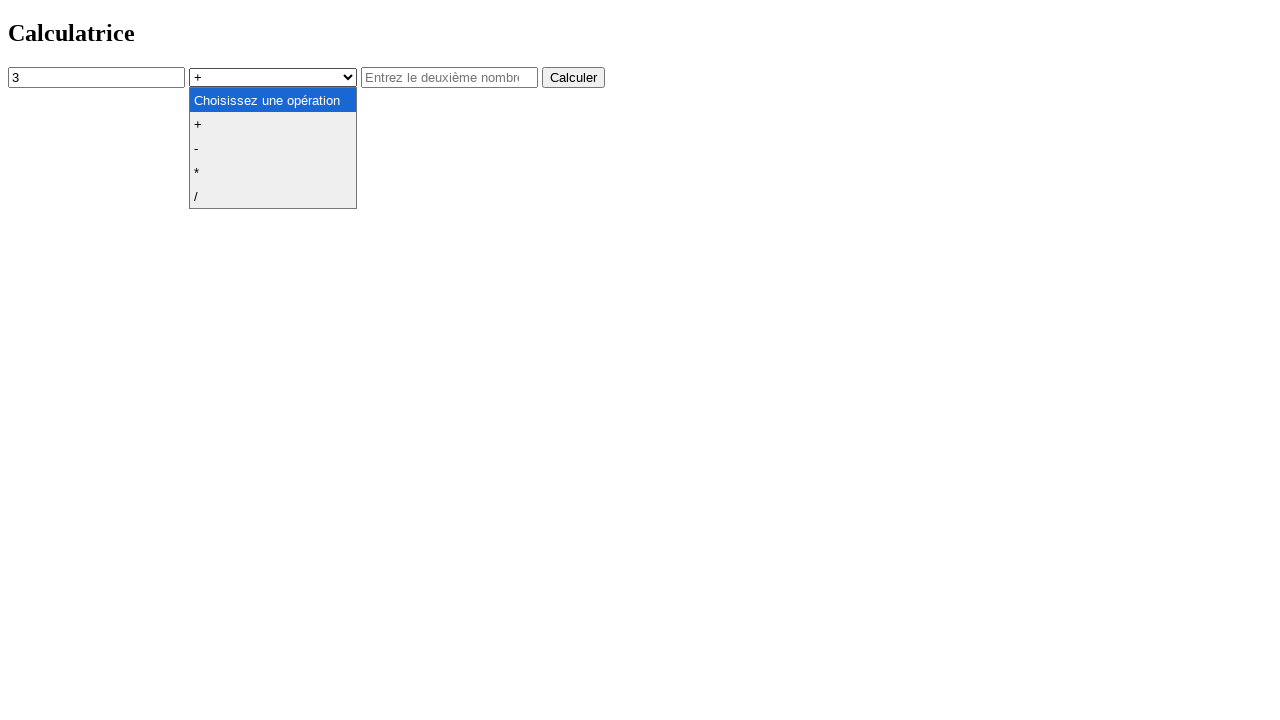

Clicked on second number input field at (450, 77) on #num2
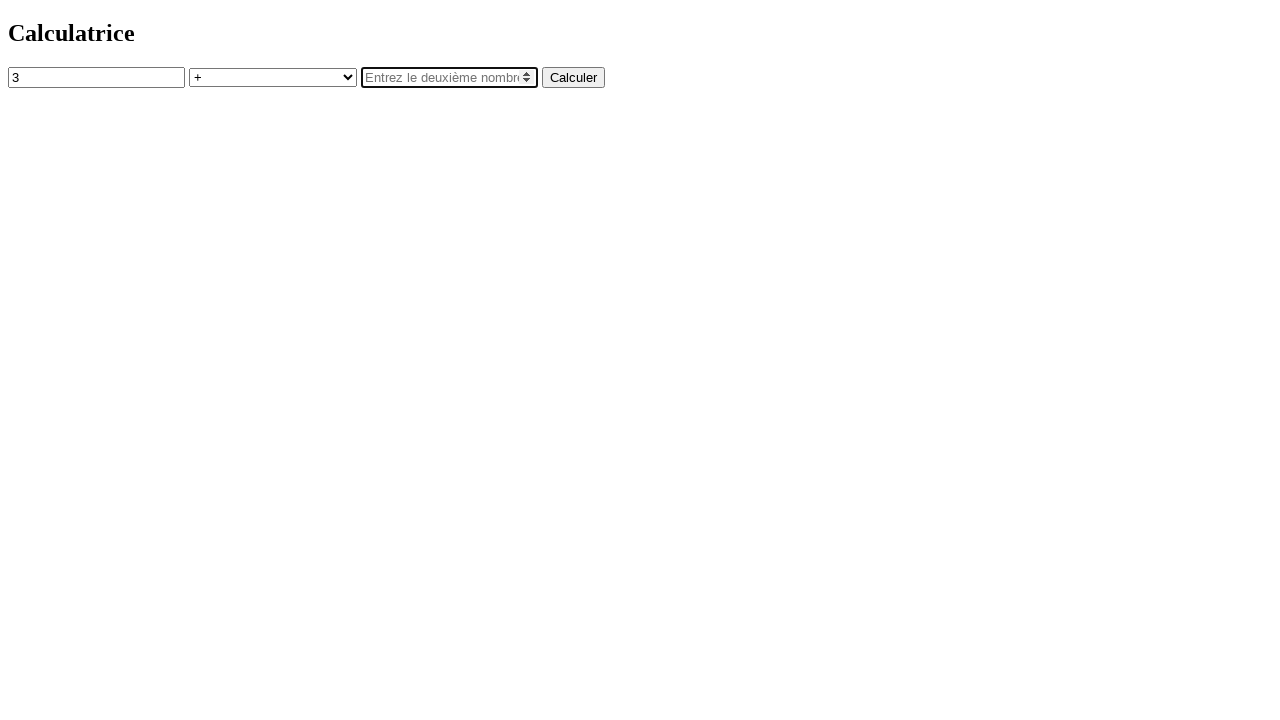

Entered 4 in second number input on #num2
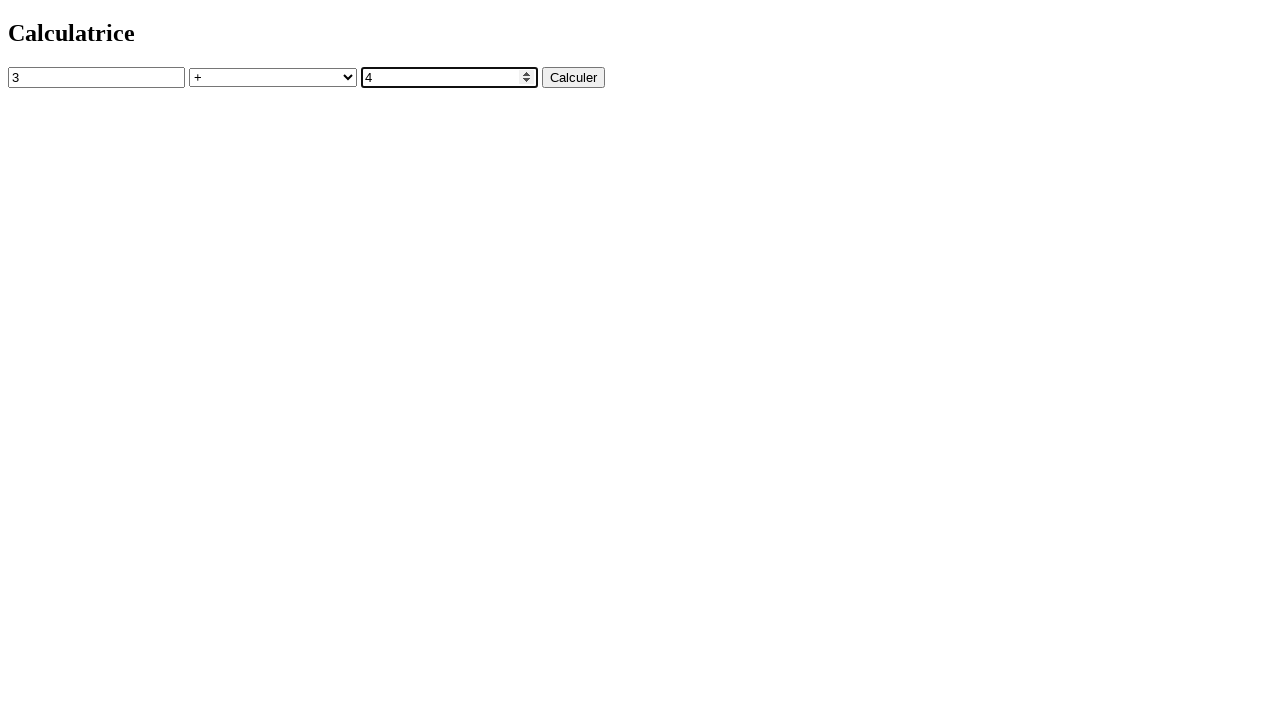

Clicked calculate button at (574, 77) on button
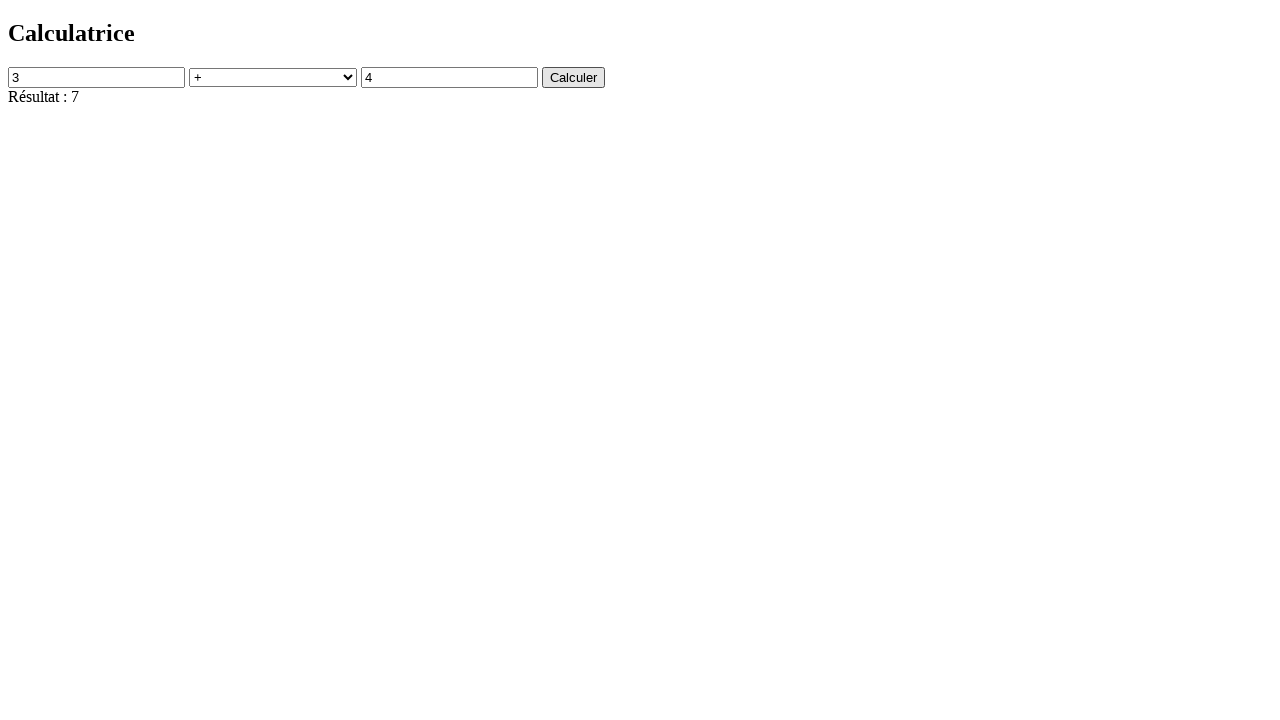

Retrieved result text for addition: Résultat : 7
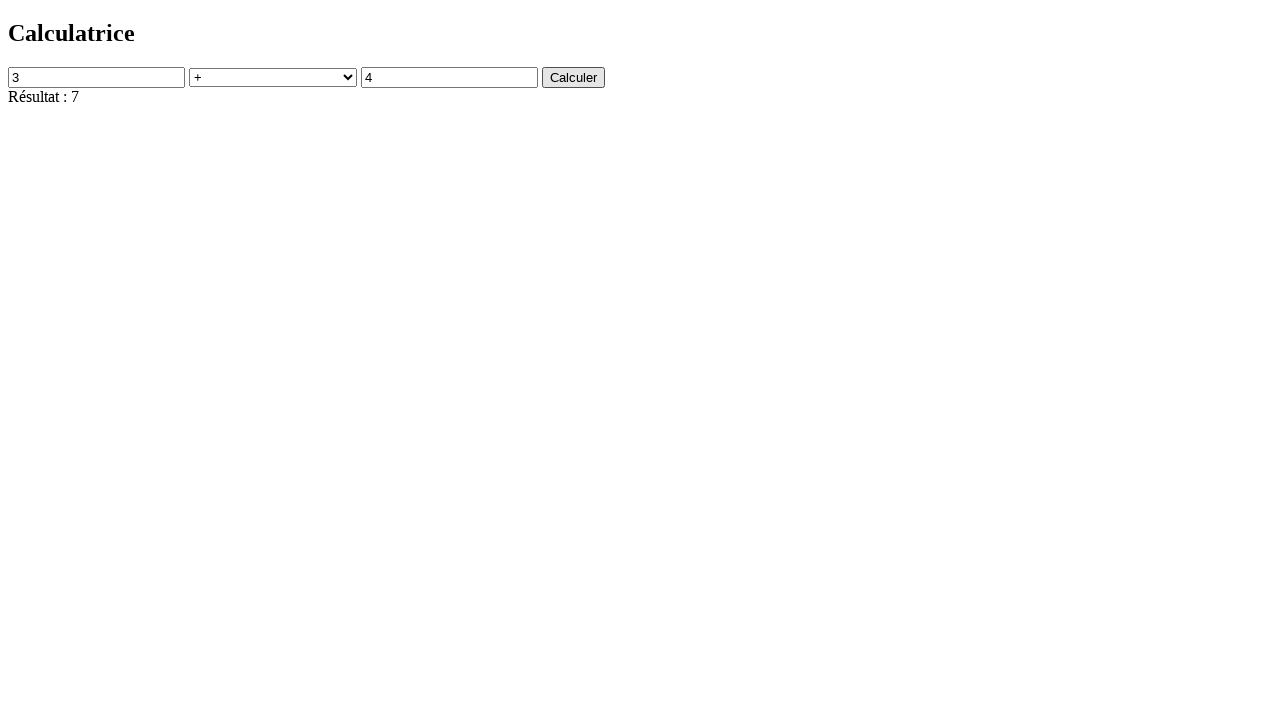

Verified addition result equals 7
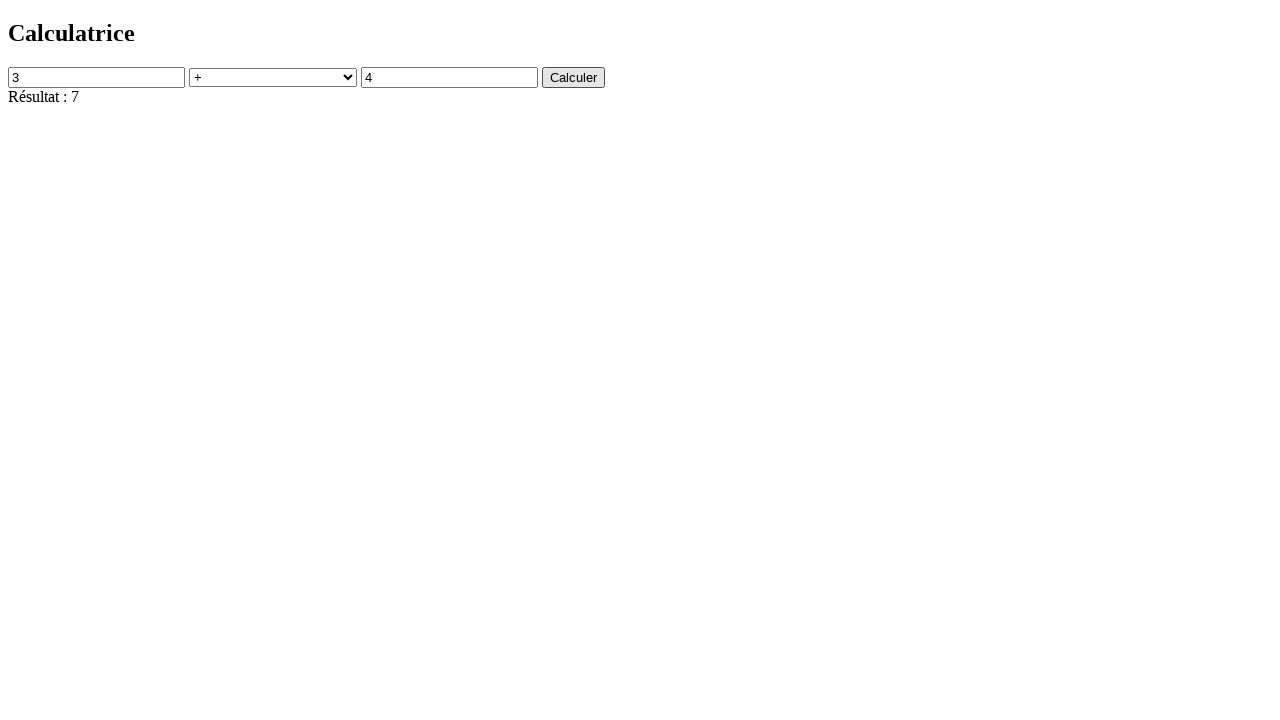

Clicked on operator dropdown to change operator at (273, 77) on #operator
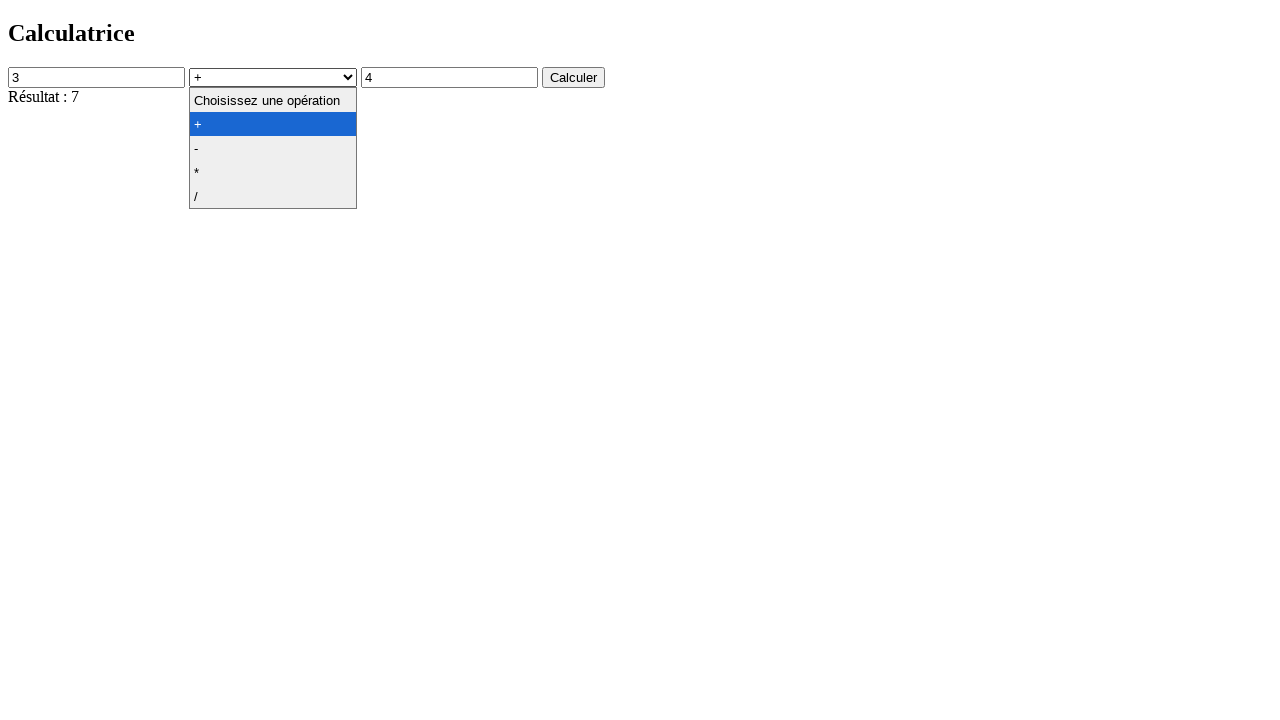

Selected subtraction operator (-) on #operator
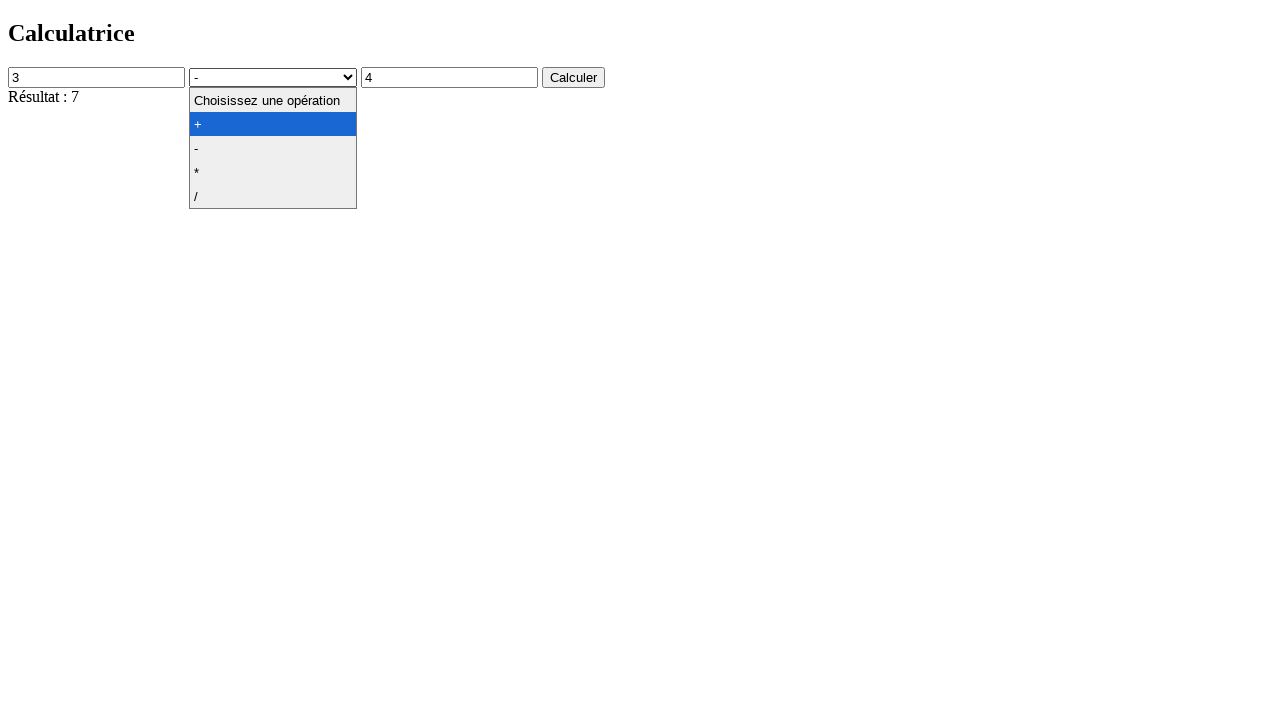

Clicked calculate button for subtraction at (574, 77) on button
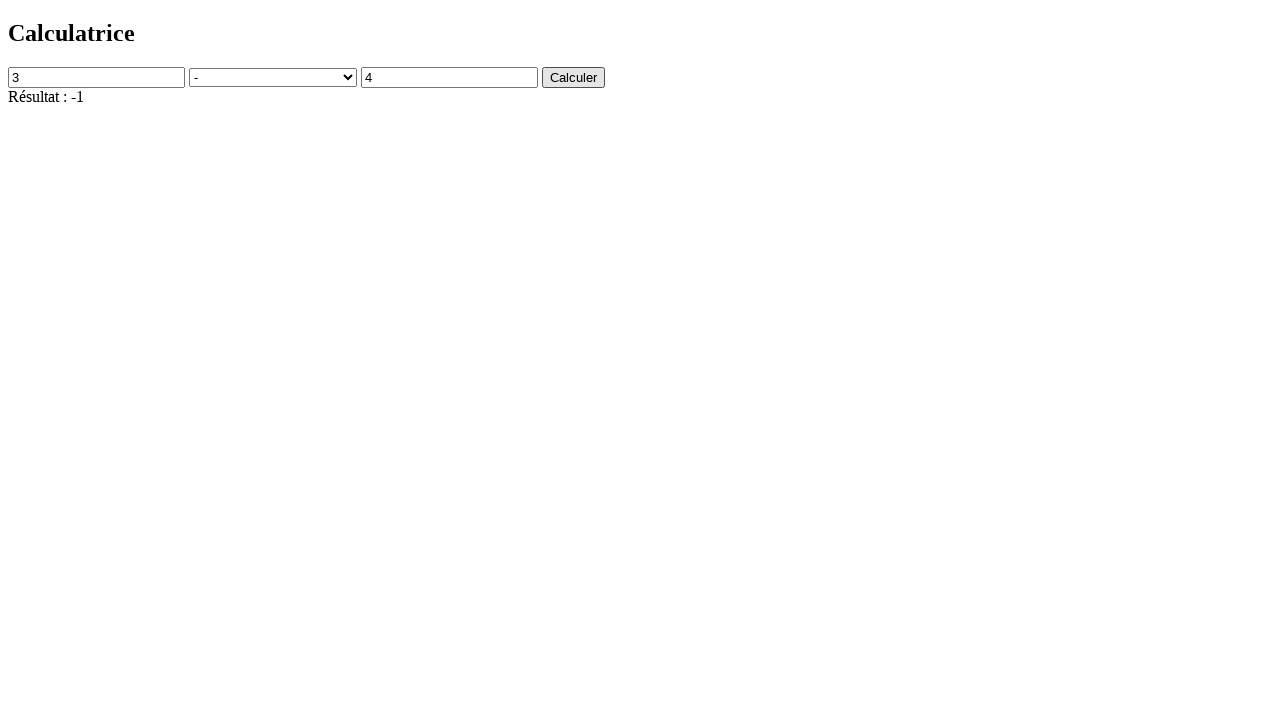

Retrieved result text for subtraction: Résultat : -1
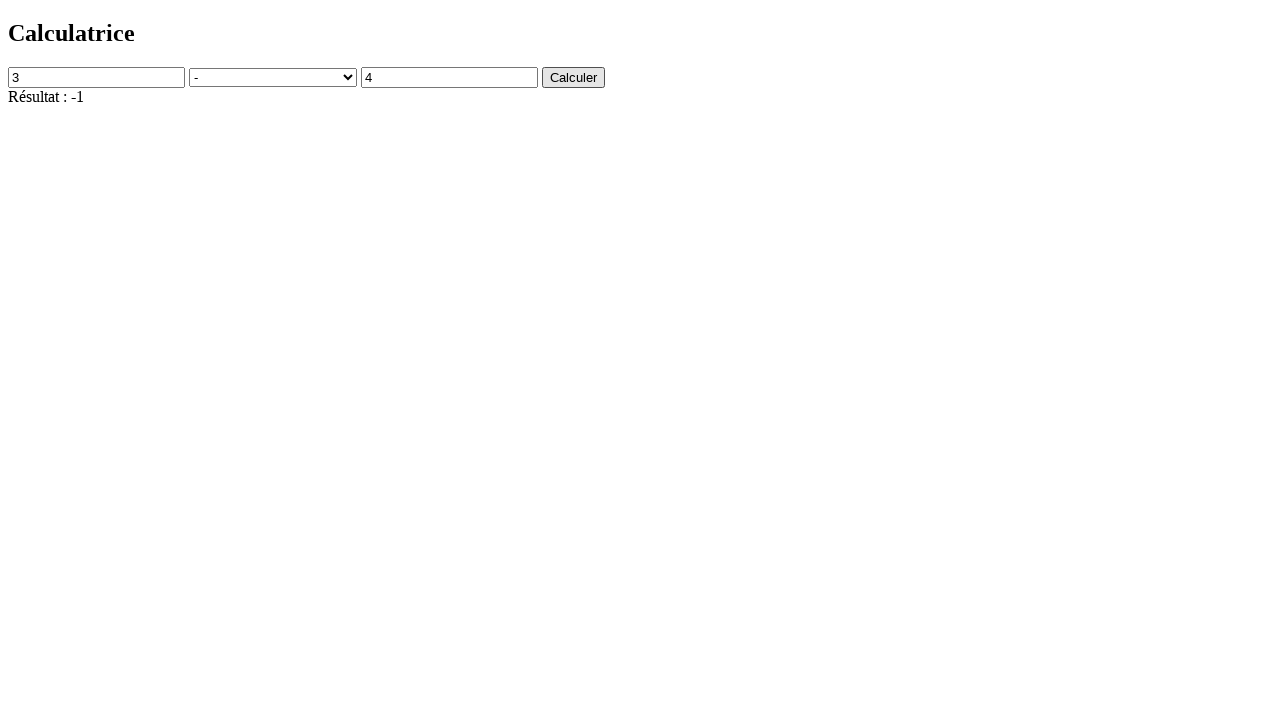

Verified subtraction result equals -1
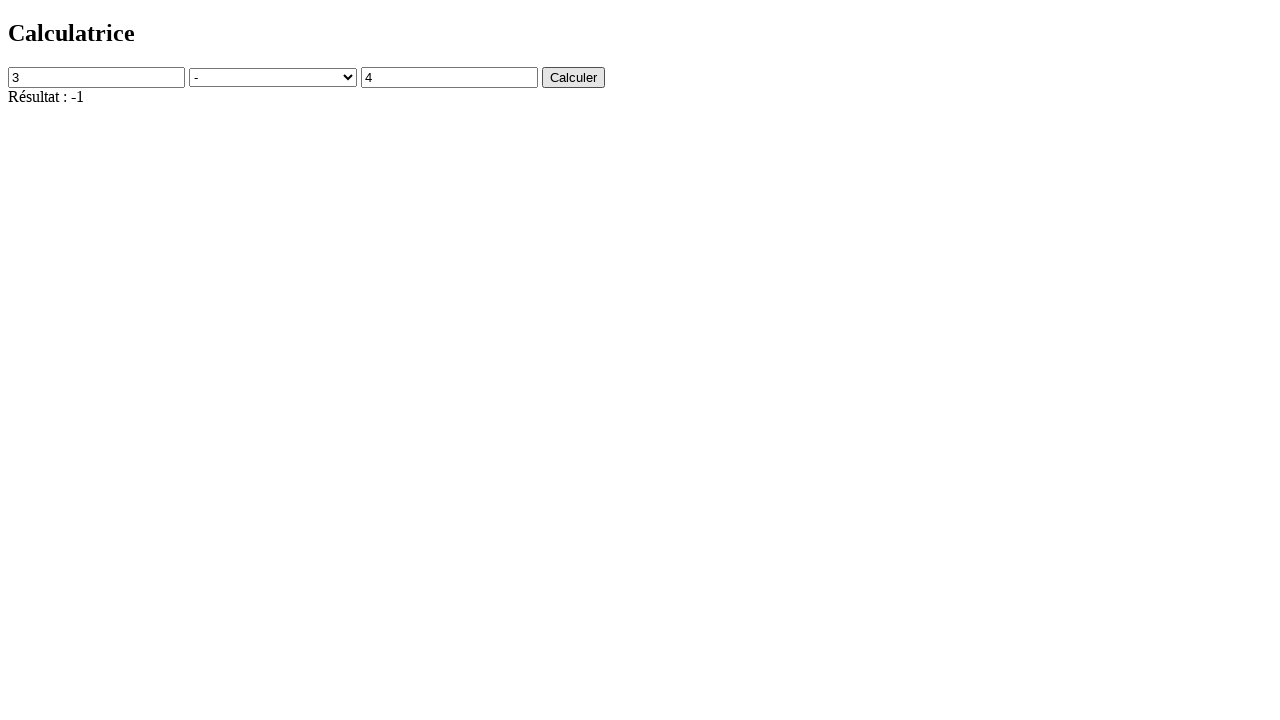

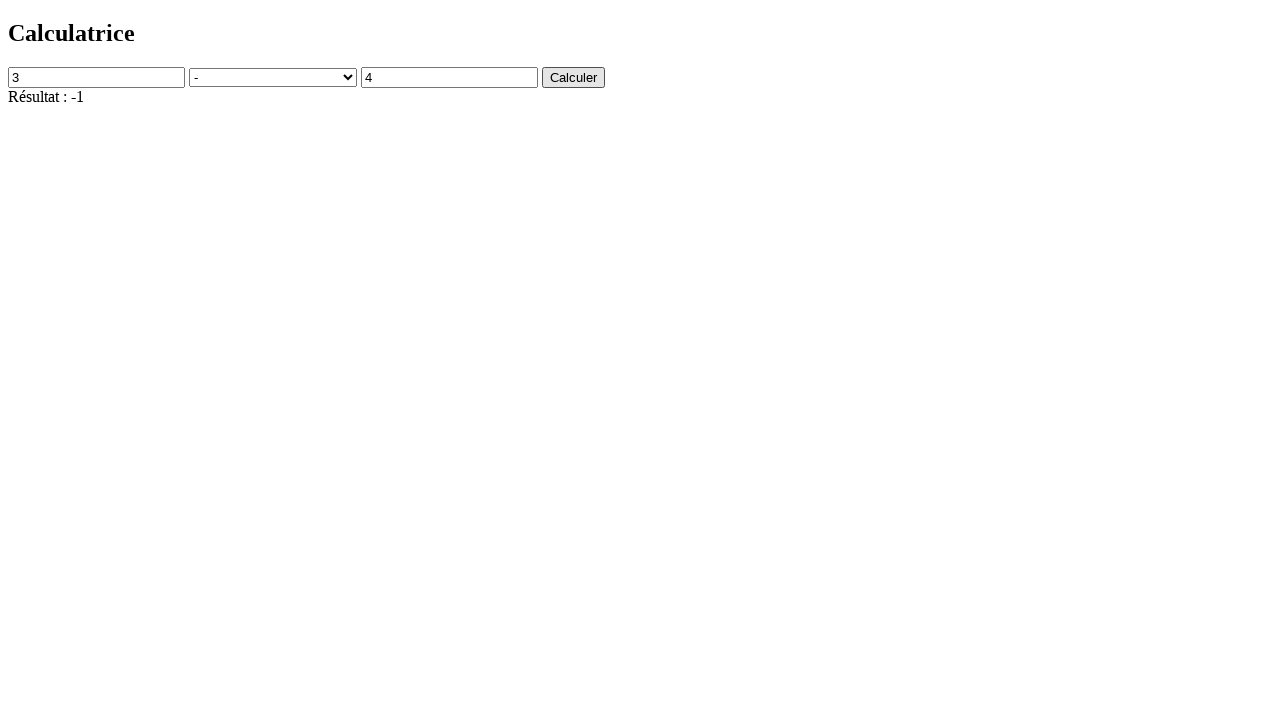